Navigates to a selects page and executes JavaScript to change the document title and display an alert message

Starting URL: https://suninjuly.github.io/selects1.html

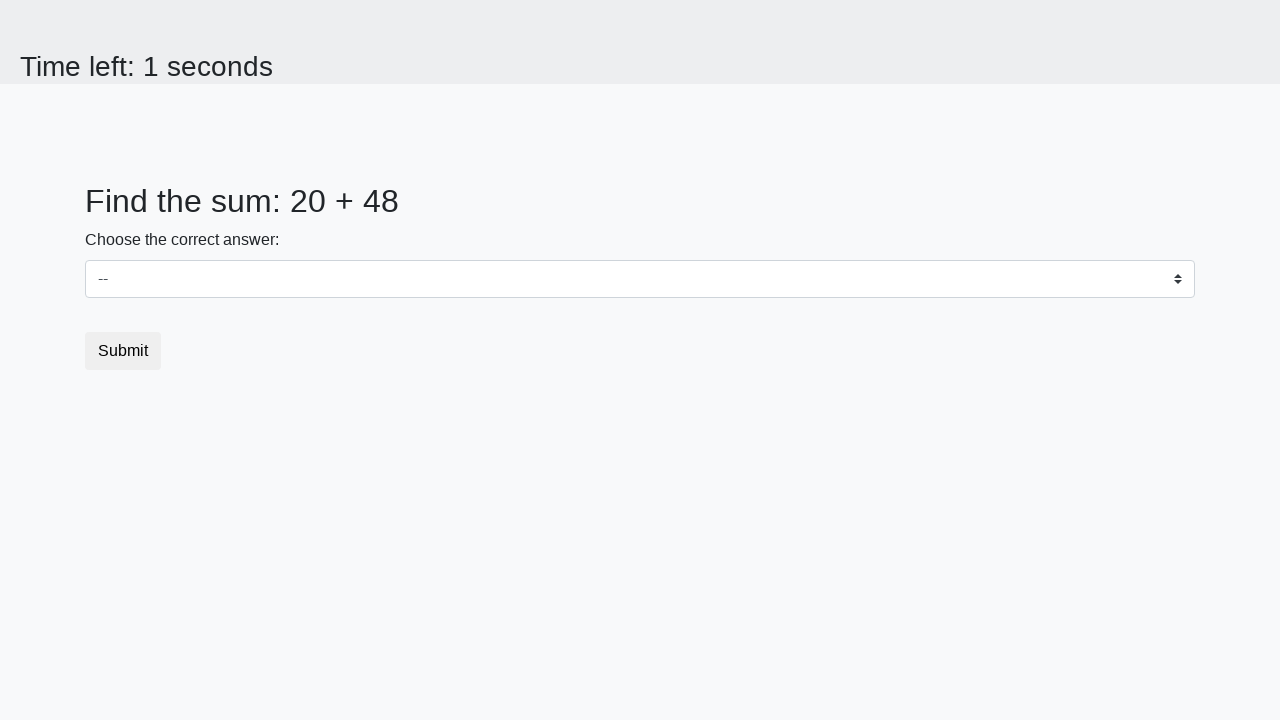

Navigated to selects page
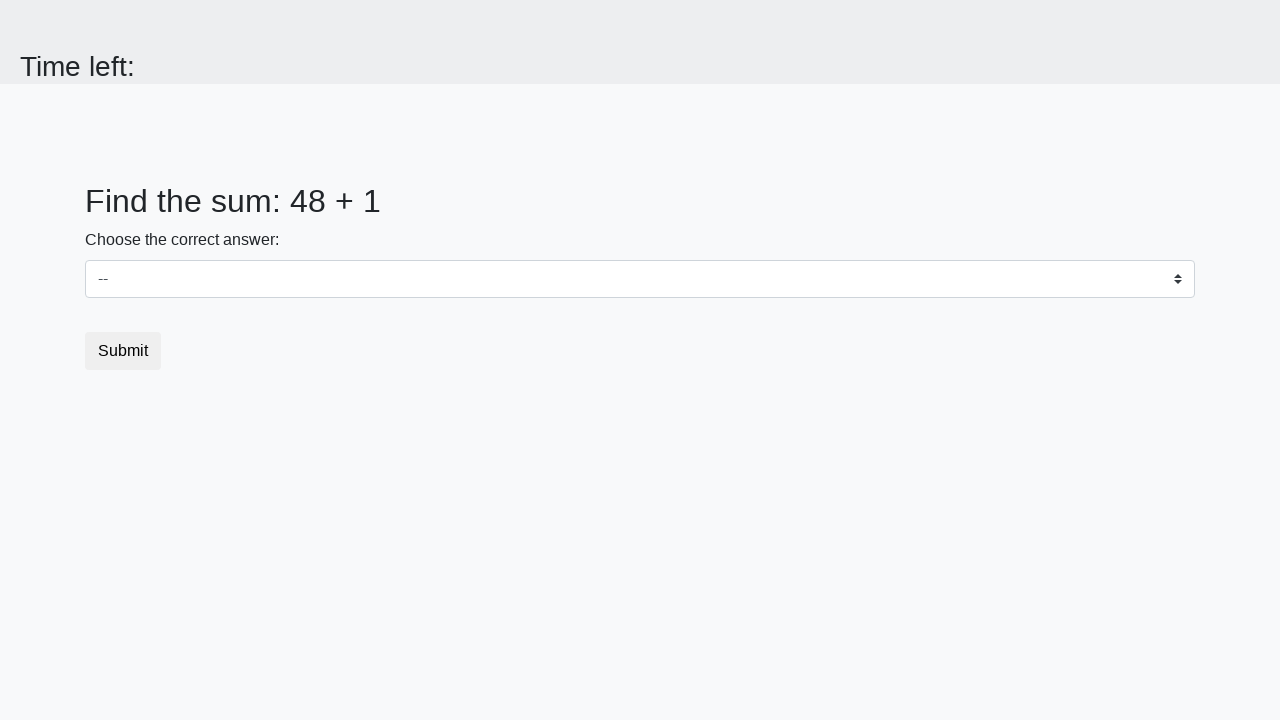

Executed JavaScript to change document title and display alert
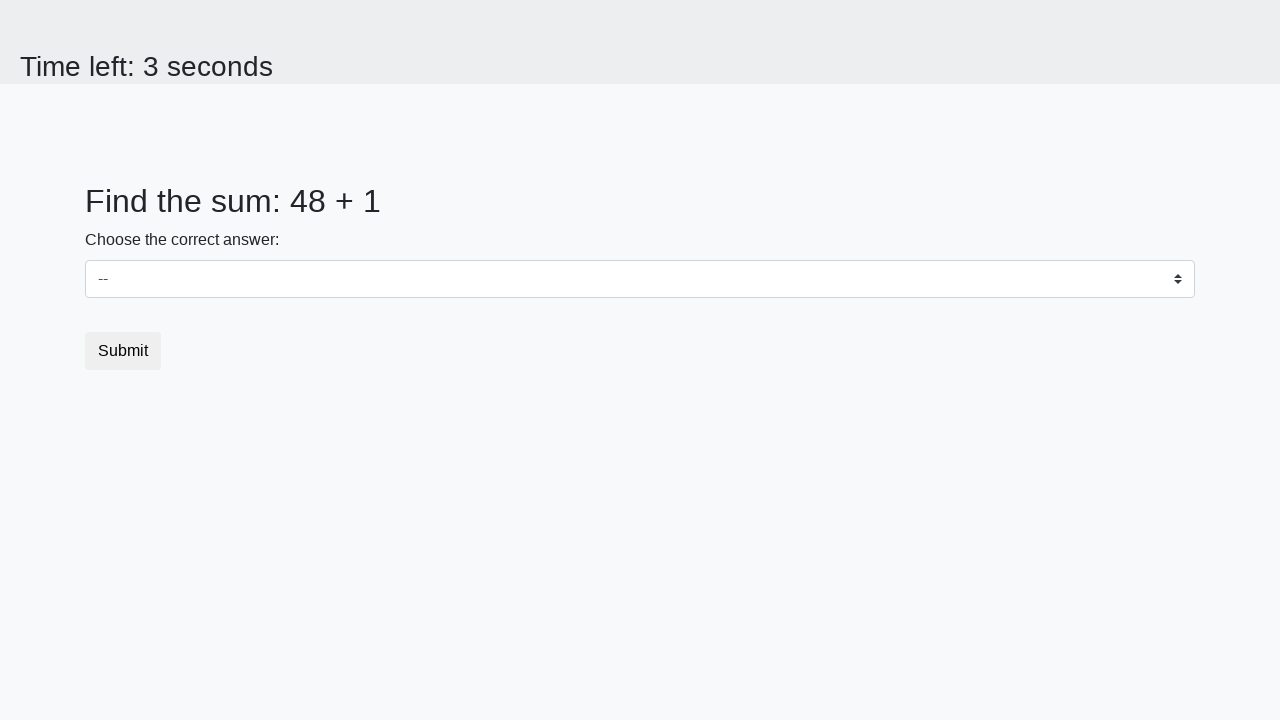

Set up dialog handler to accept alerts
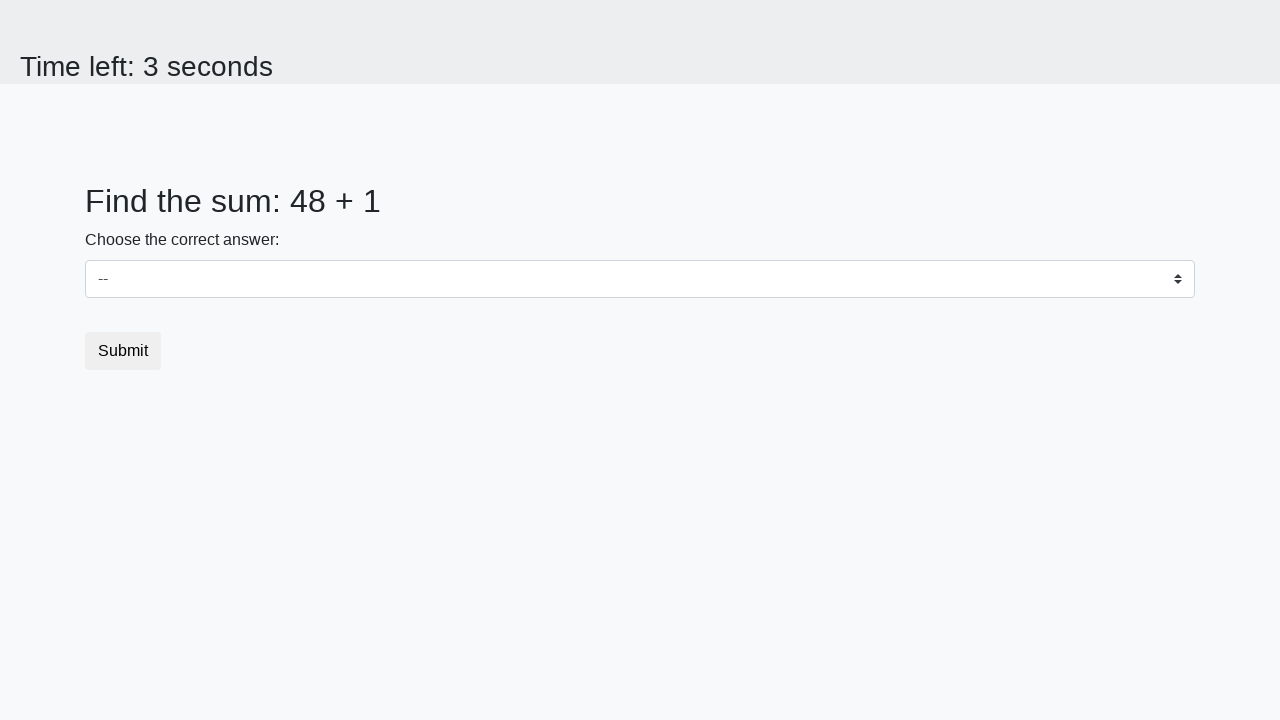

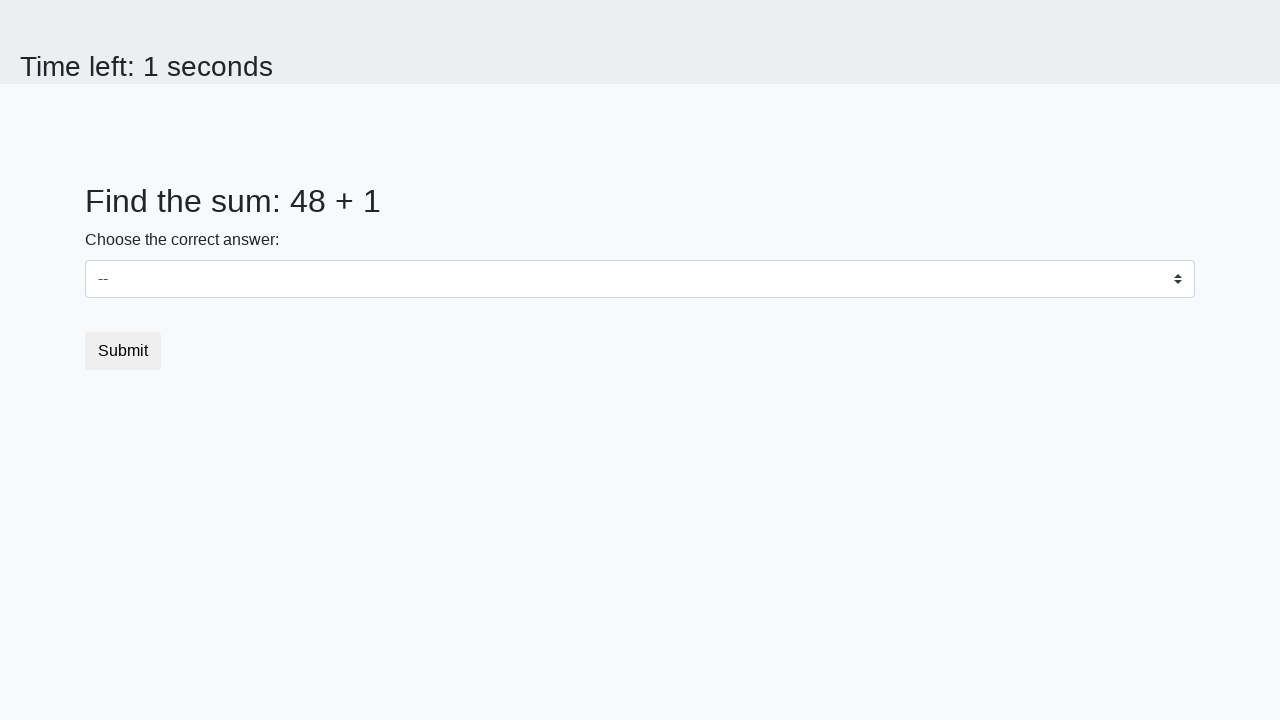